Tests dropdown functionality by selecting options from a single-select dropdown (fruits) using different selection methods and a multi-select dropdown (superheros) by selecting multiple values.

Starting URL: https://letcode.in/dropdowns

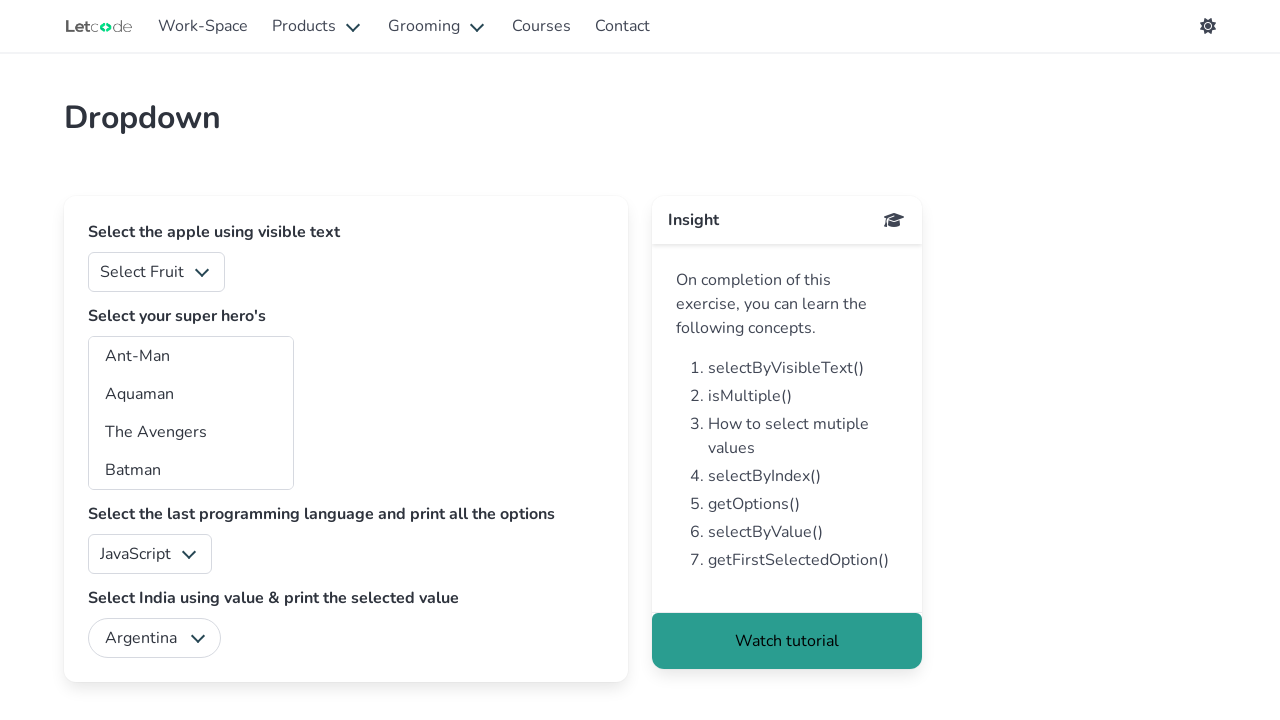

Selected fruit option by value '1' from single-select dropdown on #fruits
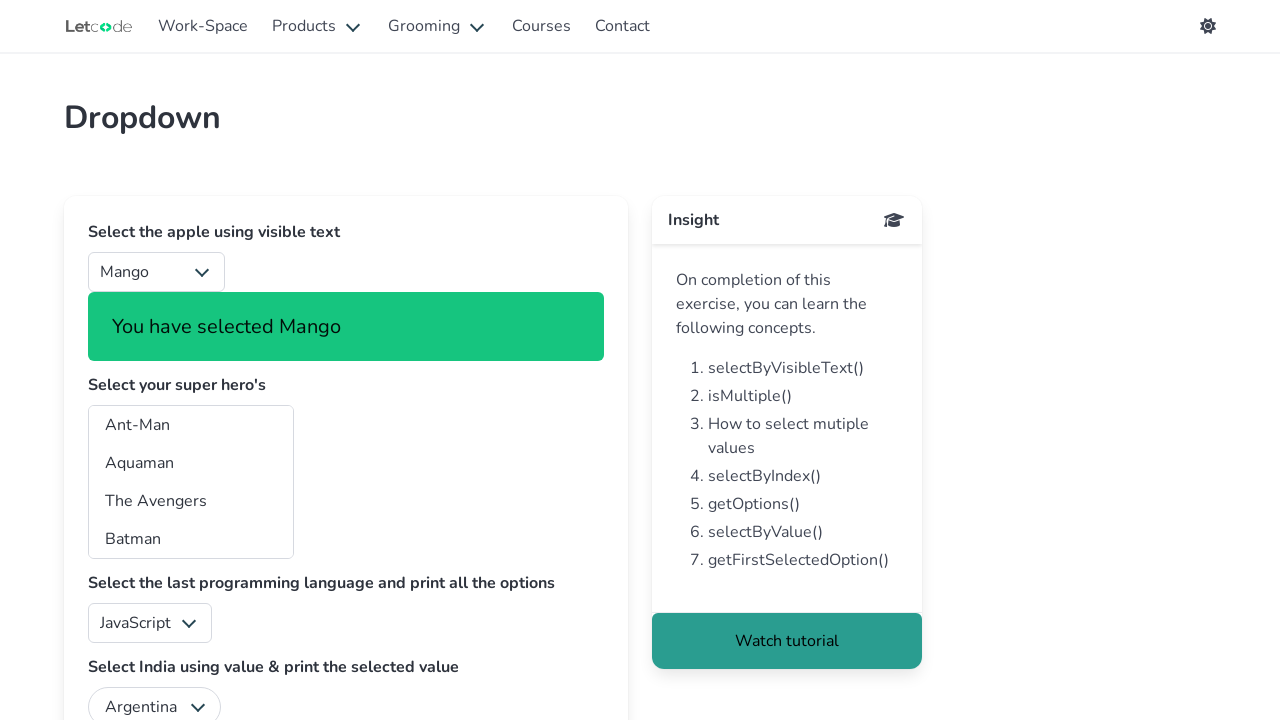

Selected fruit option by index 0 from single-select dropdown on #fruits
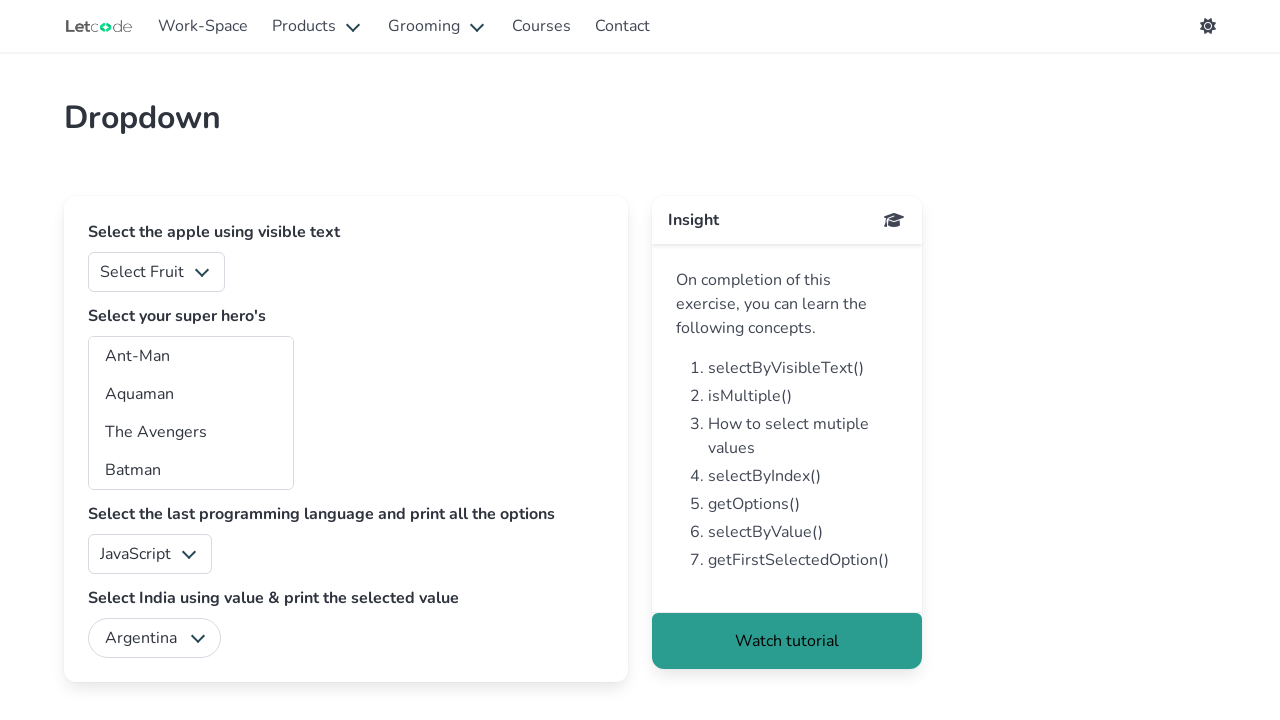

Selected 'Apple' by visible text from fruits dropdown on #fruits
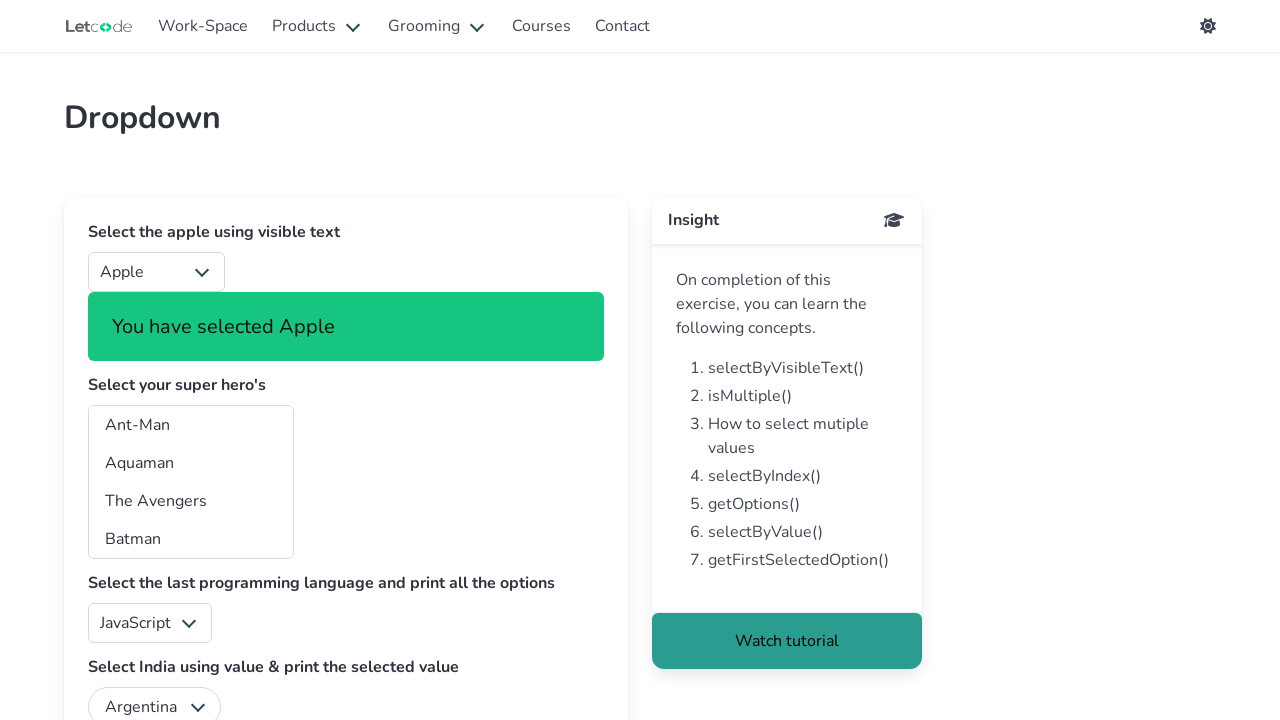

Selected 'The Avengers' by value 'ta' from multi-select superheros dropdown on #superheros
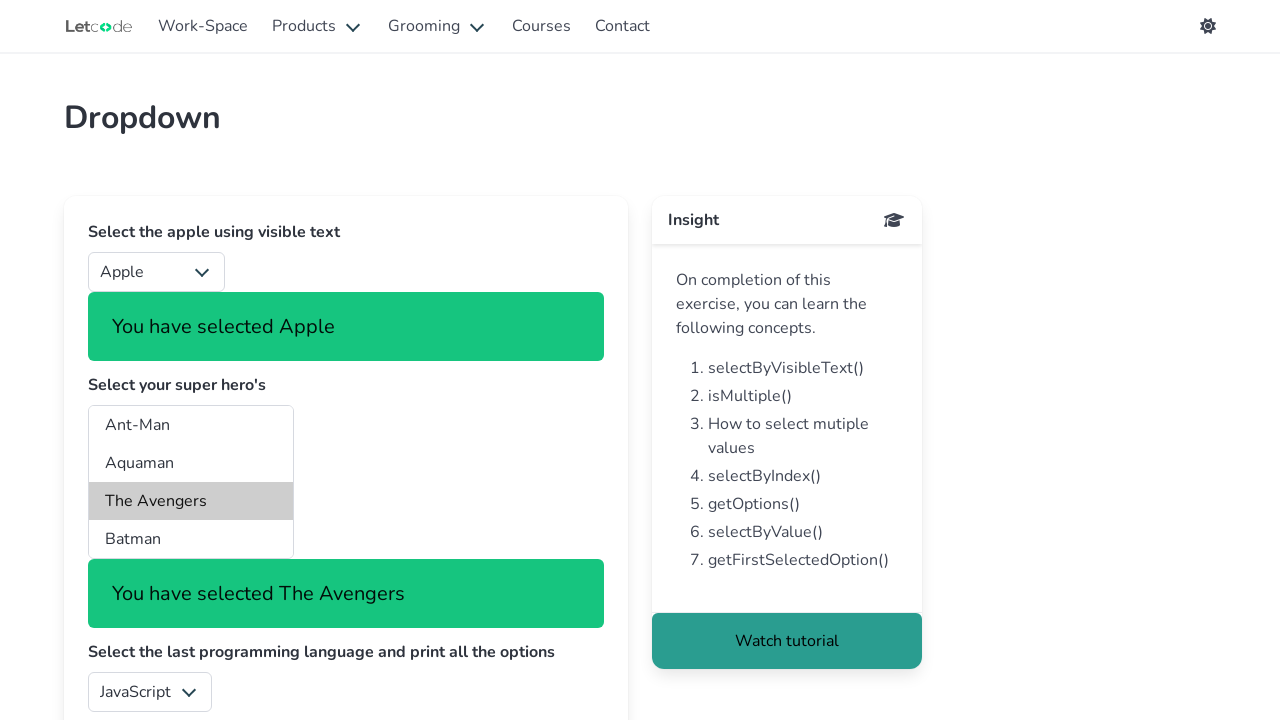

Selected 'Black Panther' by visible text from multi-select superheros dropdown on #superheros
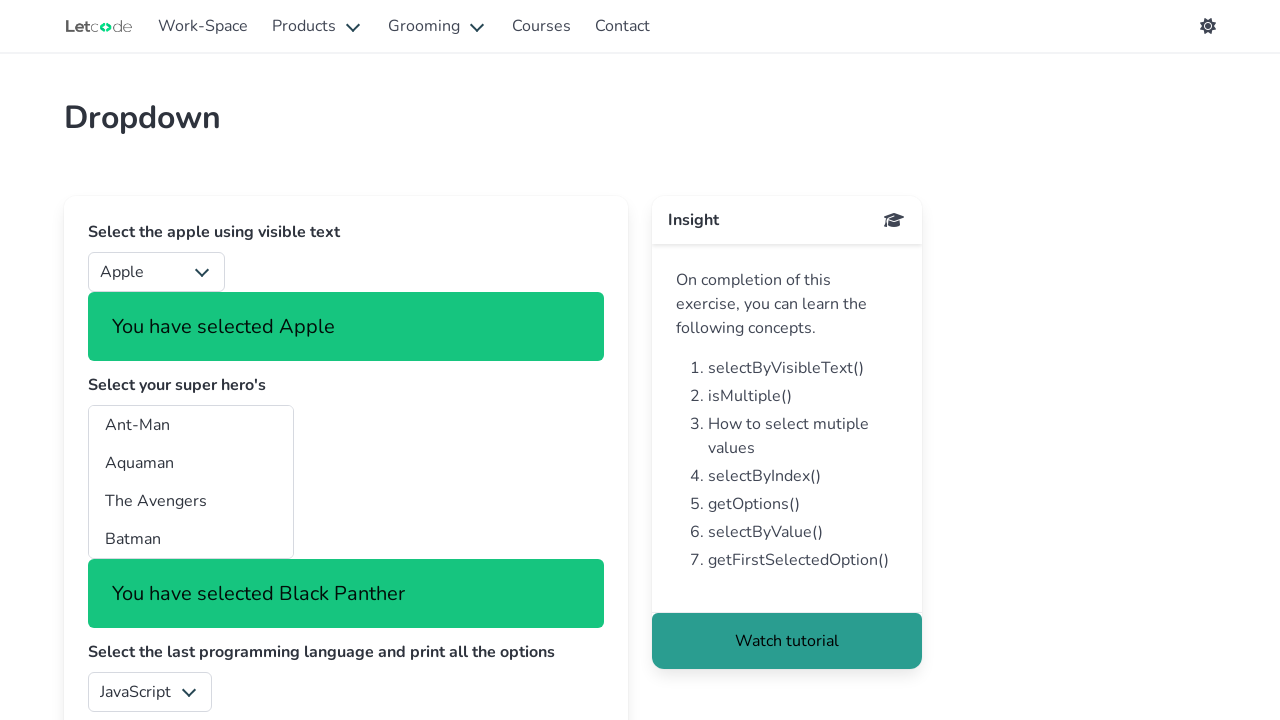

Waited 500ms for selections to be applied
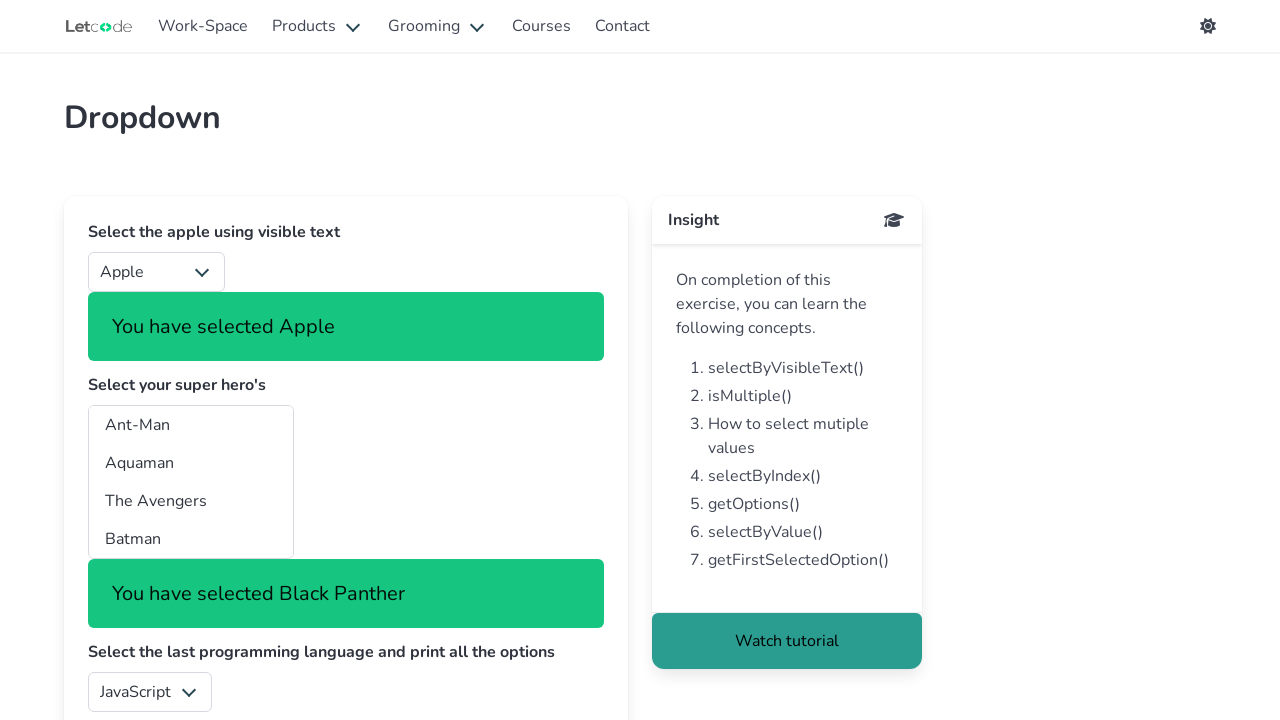

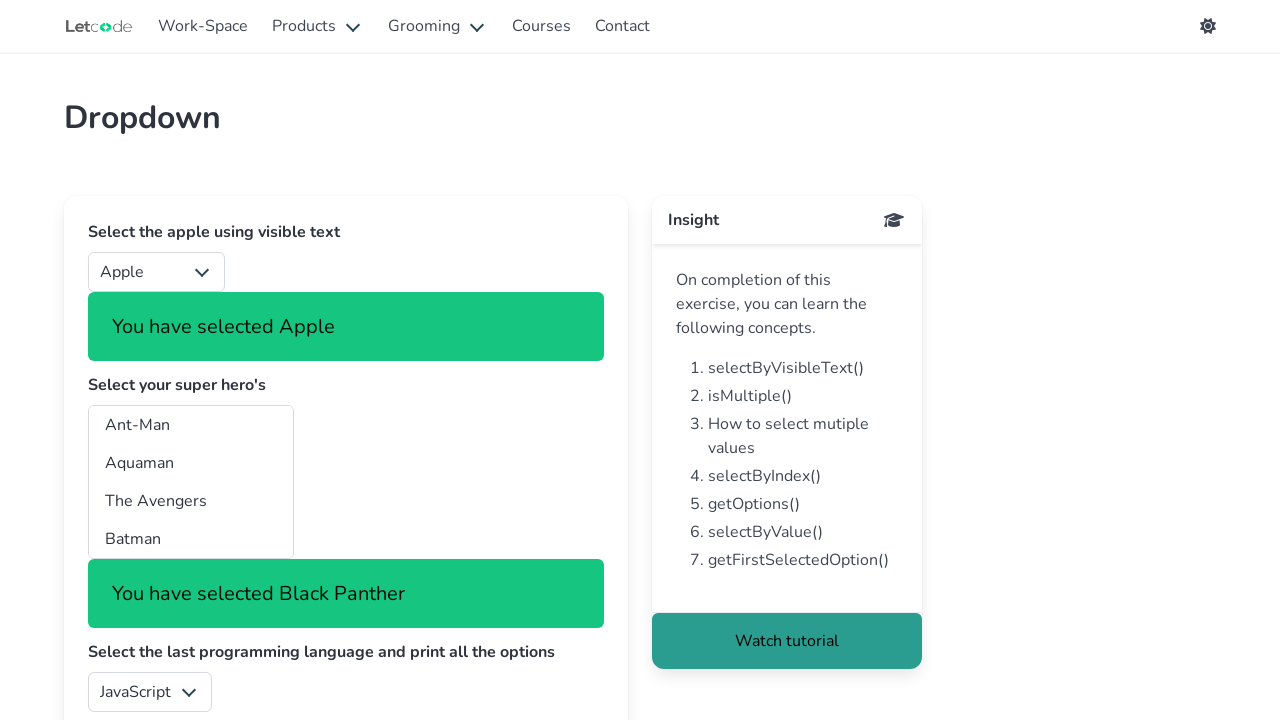